Tests table grid functionality by scrolling to a fixed header table, calculating the sum of amounts in the table, and verifying it matches the displayed total

Starting URL: https://rahulshettyacademy.com/AutomationPractice/

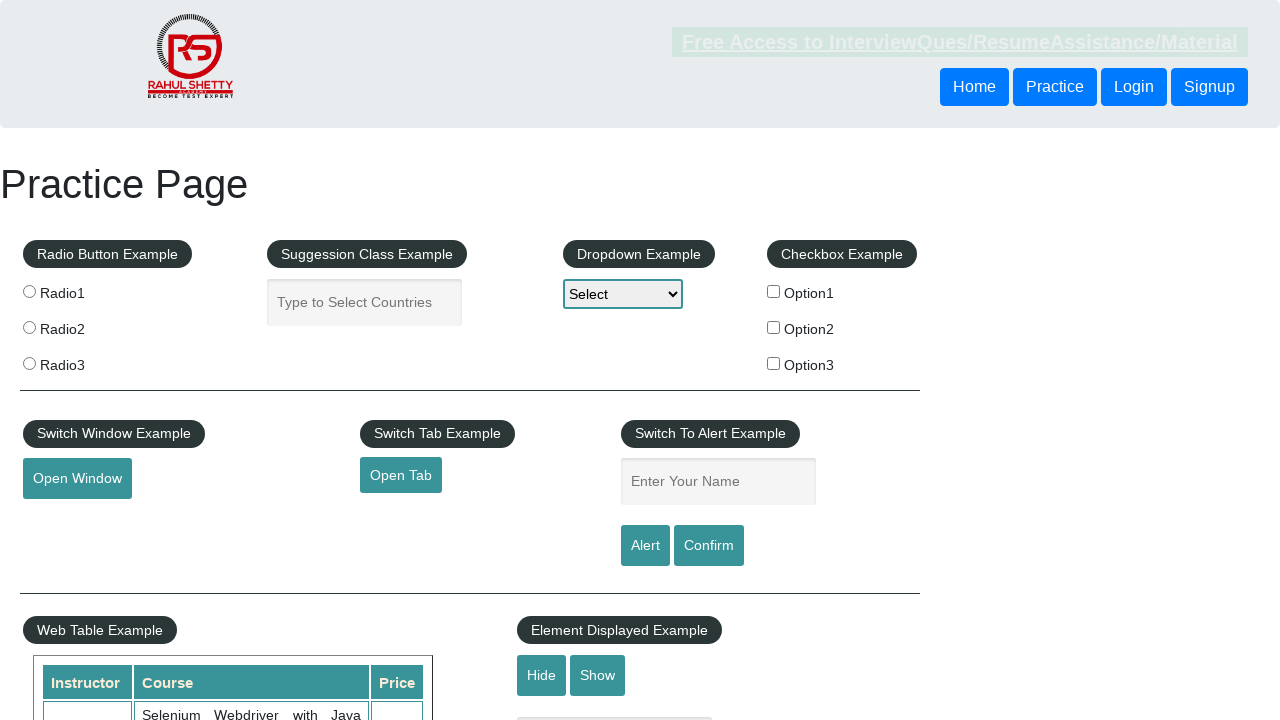

Scrolled to fixed header table
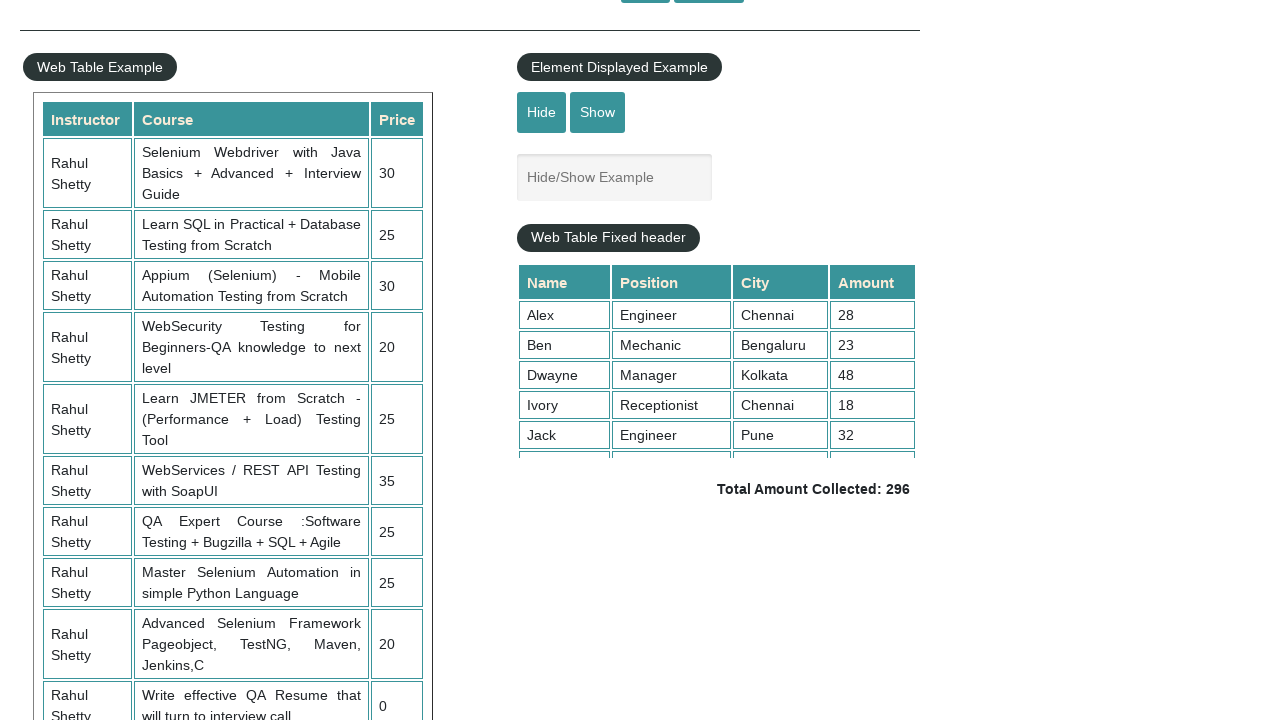

Retrieved all amount values from 4th column of table
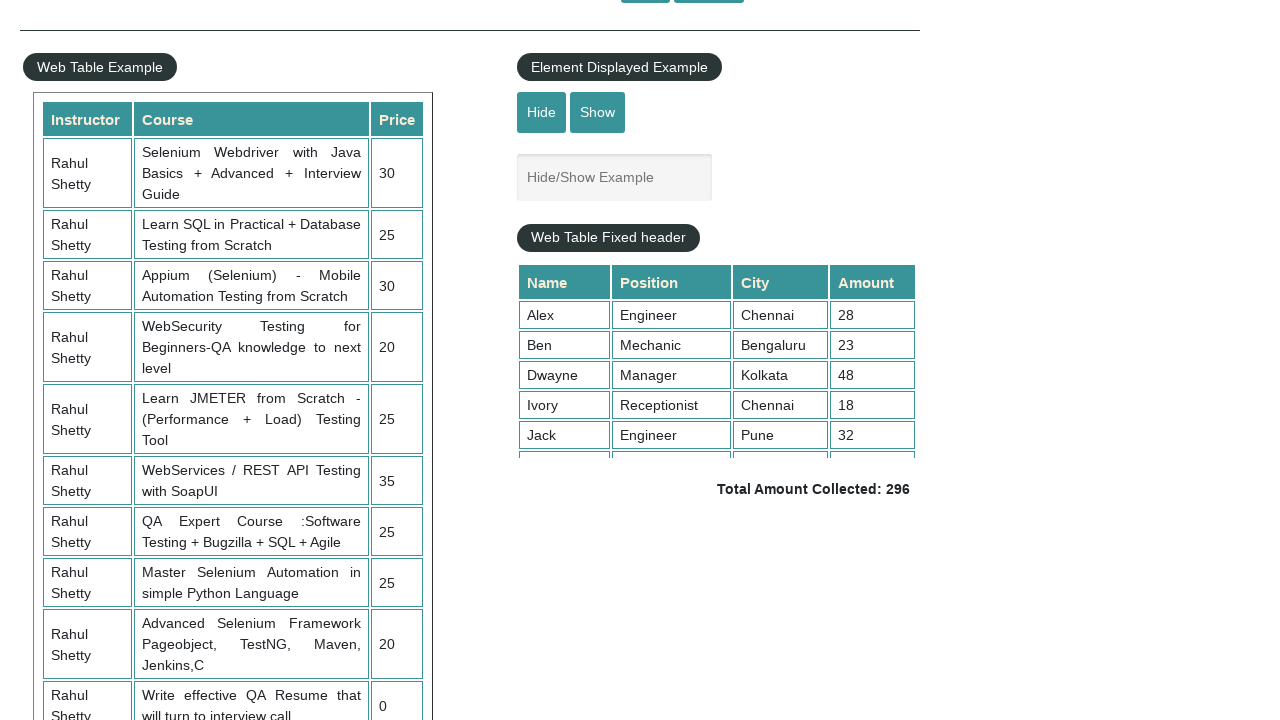

Calculated sum of table amounts: 296
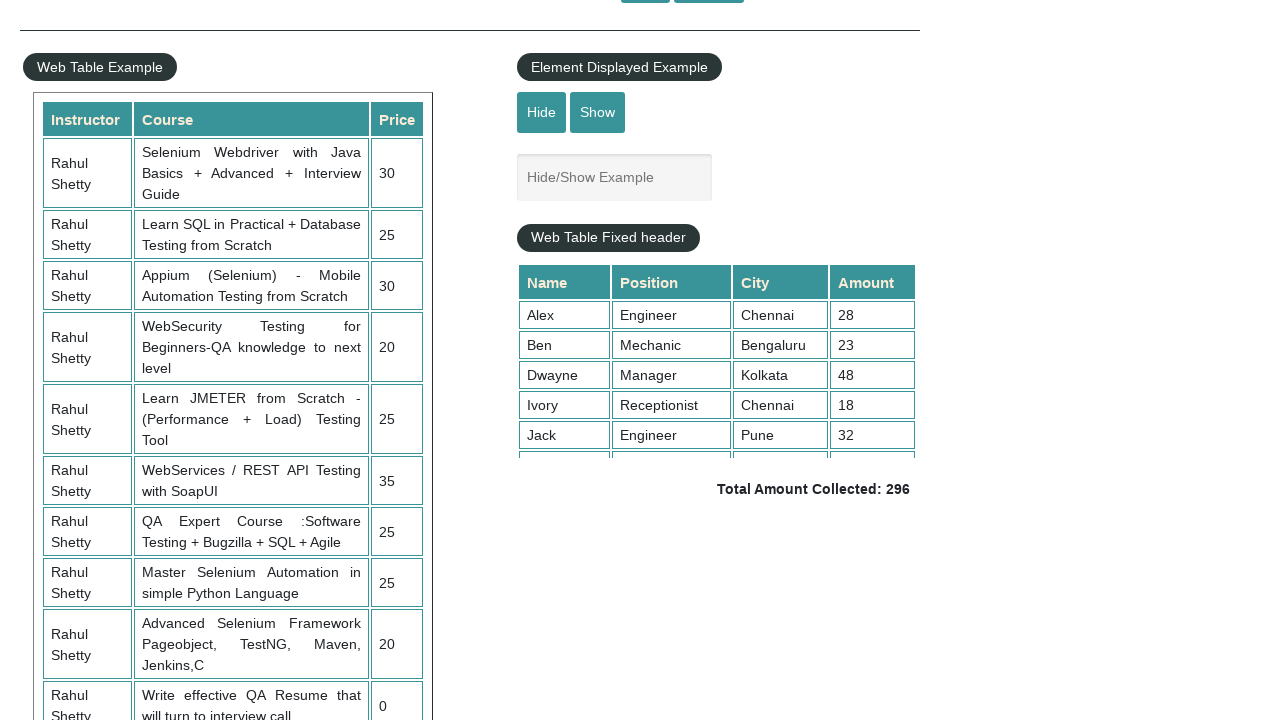

Retrieved displayed total amount text
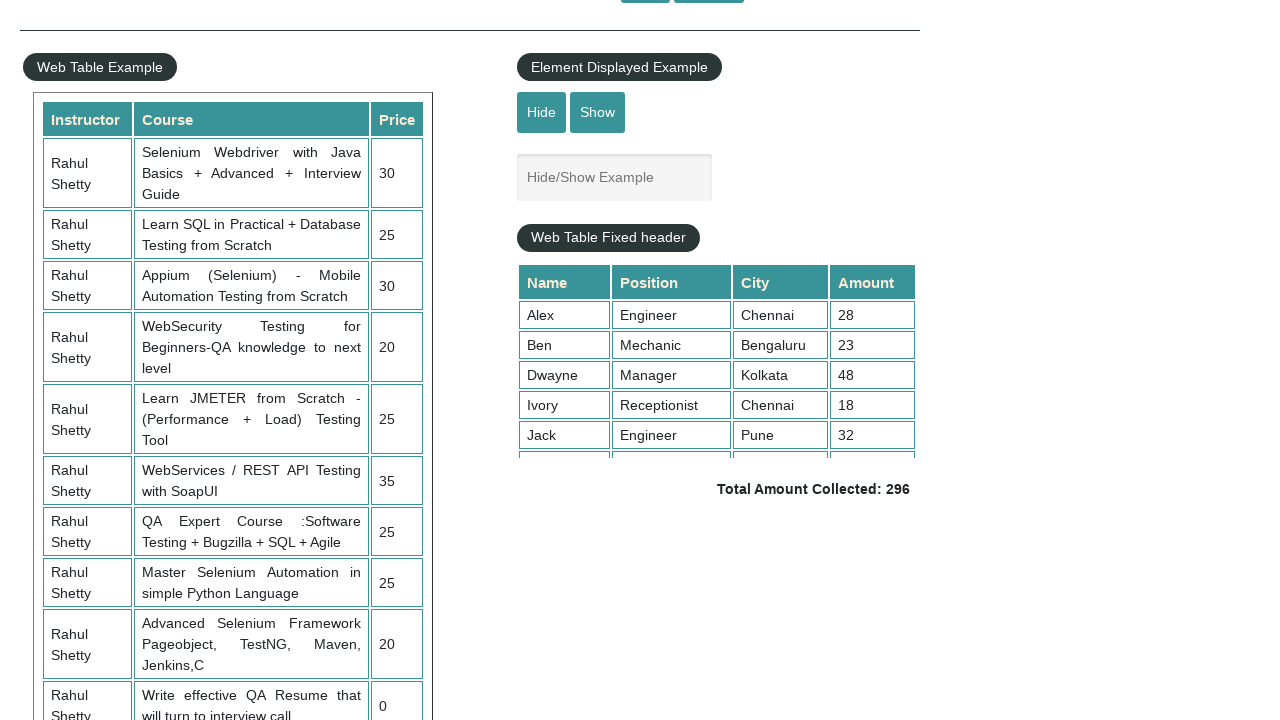

Parsed displayed sum value: 296
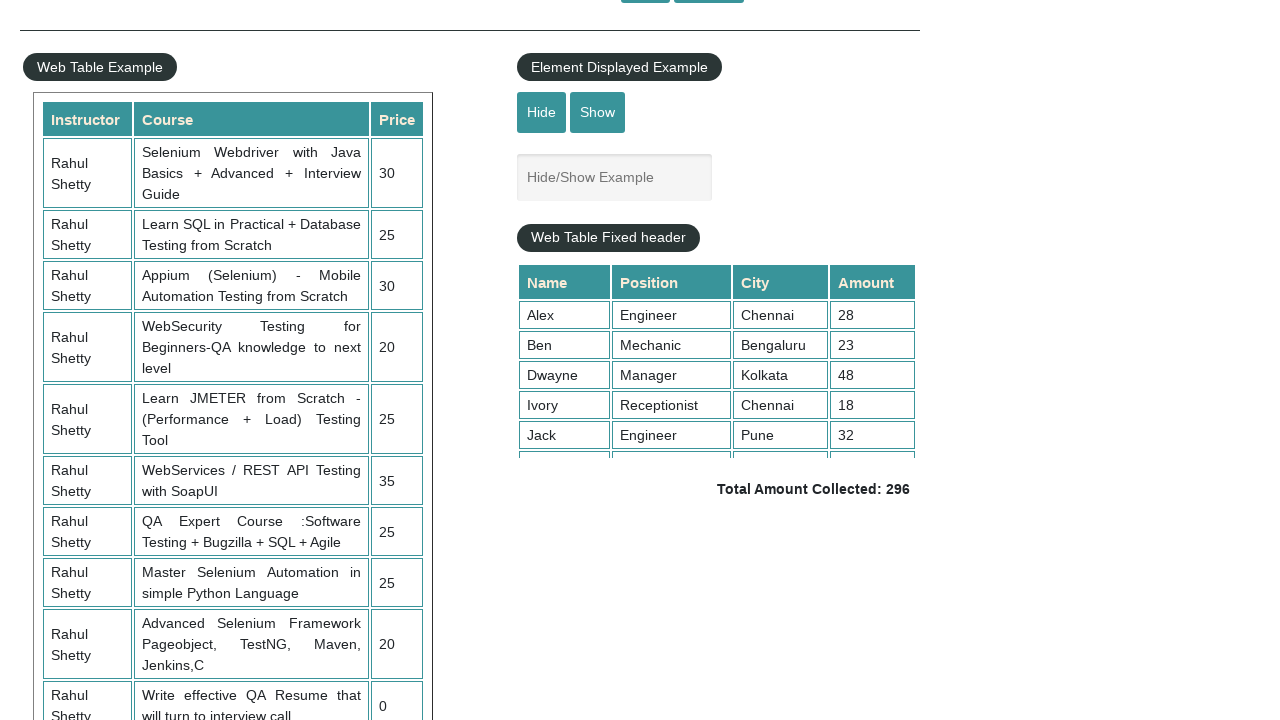

Verified calculated total 296 matches displayed sum 296
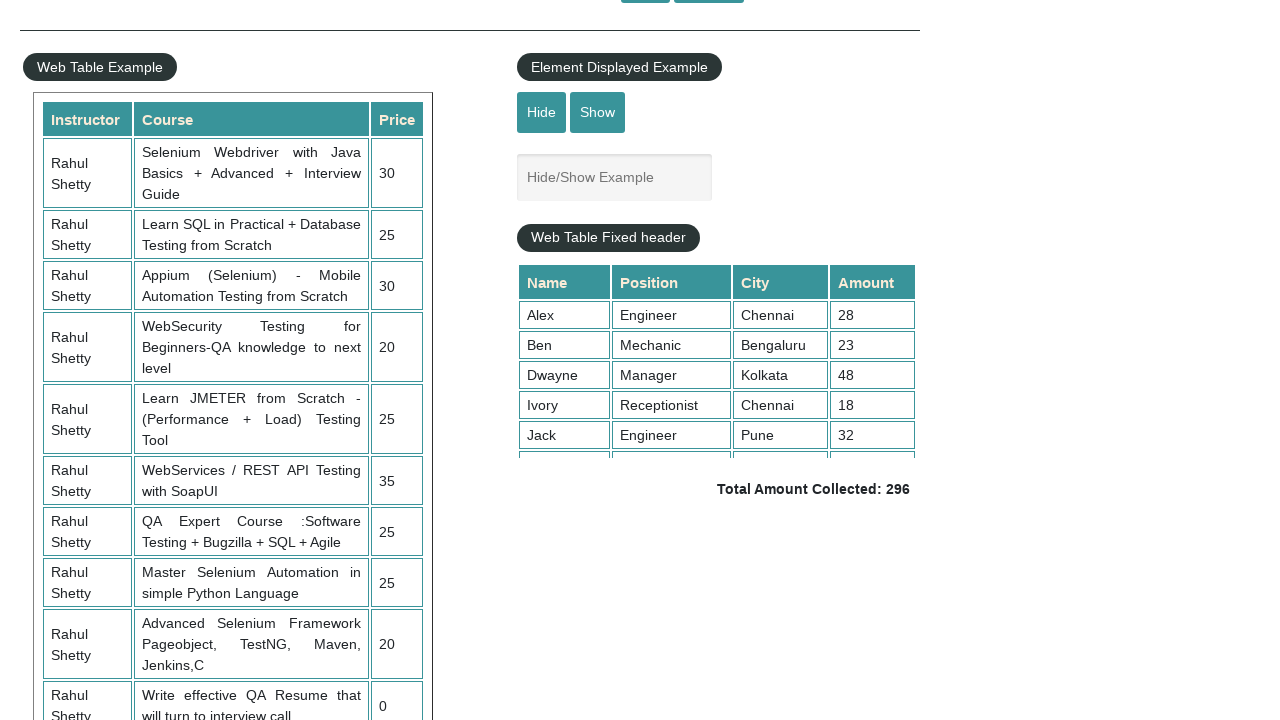

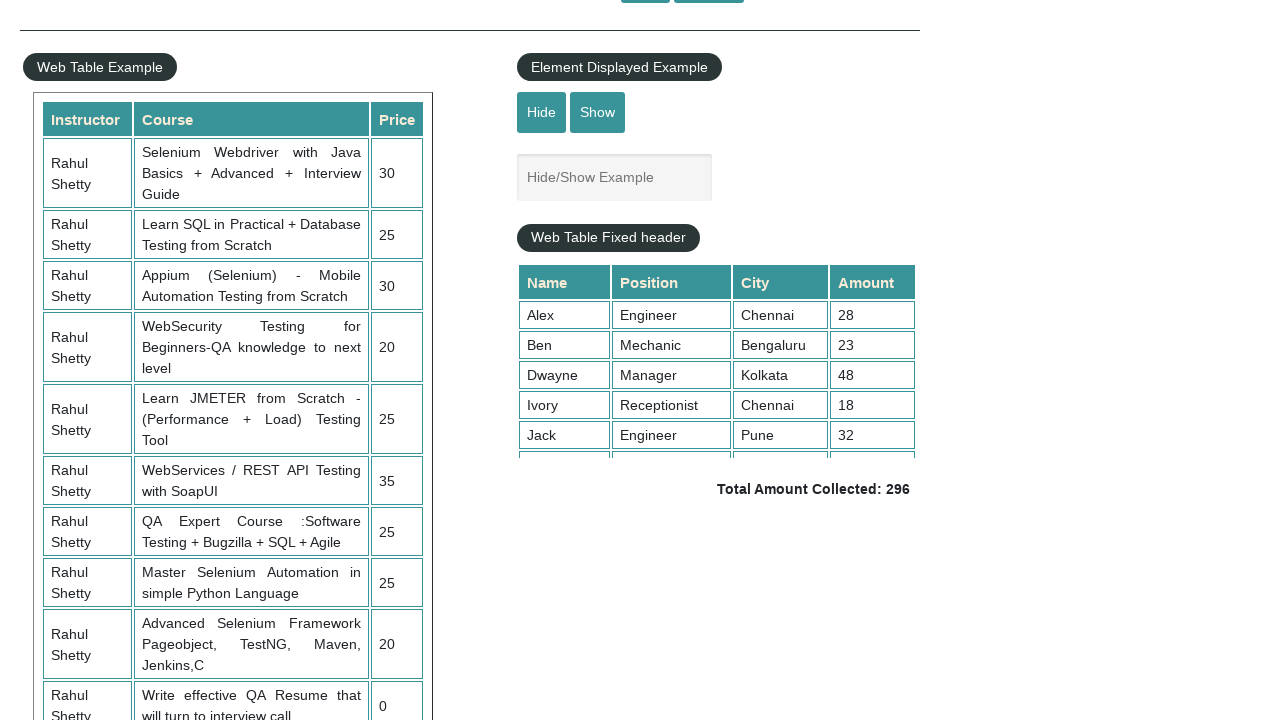